Tests the Log In button by clicking it to open the login modal and then closing it

Starting URL: https://www.demoblaze.com/index.html

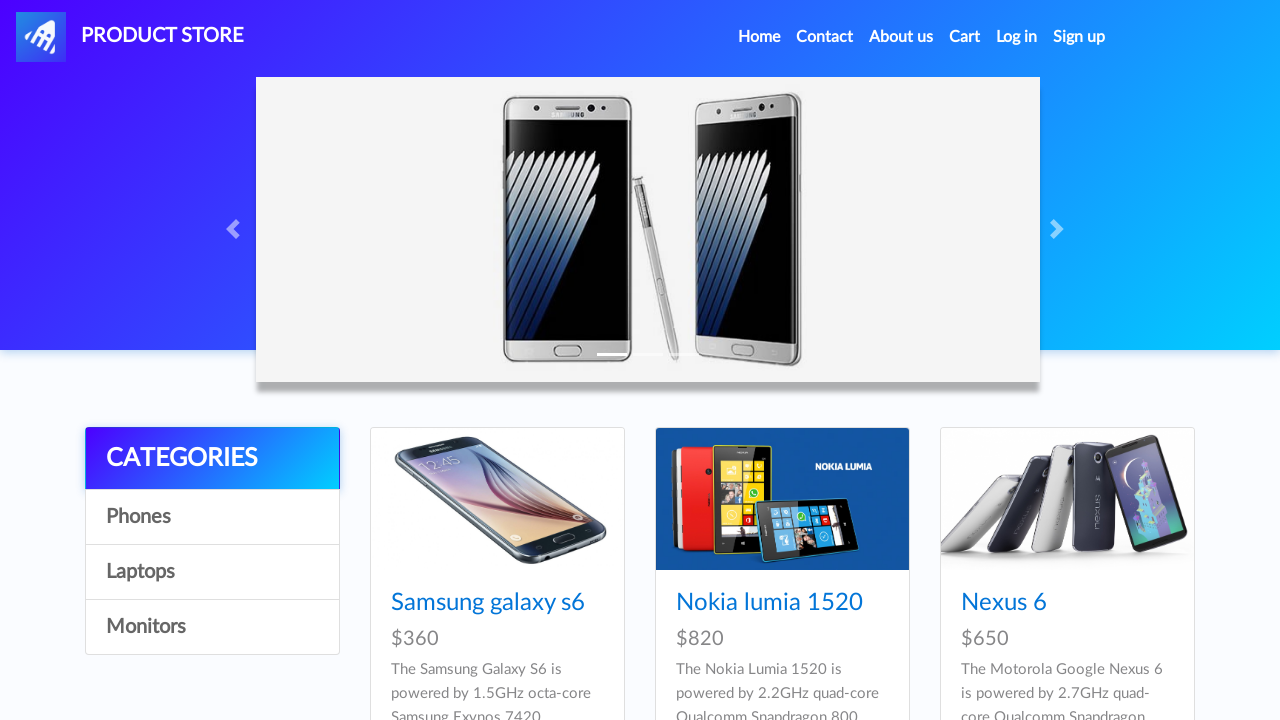

Clicked Log In button to open login modal at (1017, 37) on a:text('Log in')
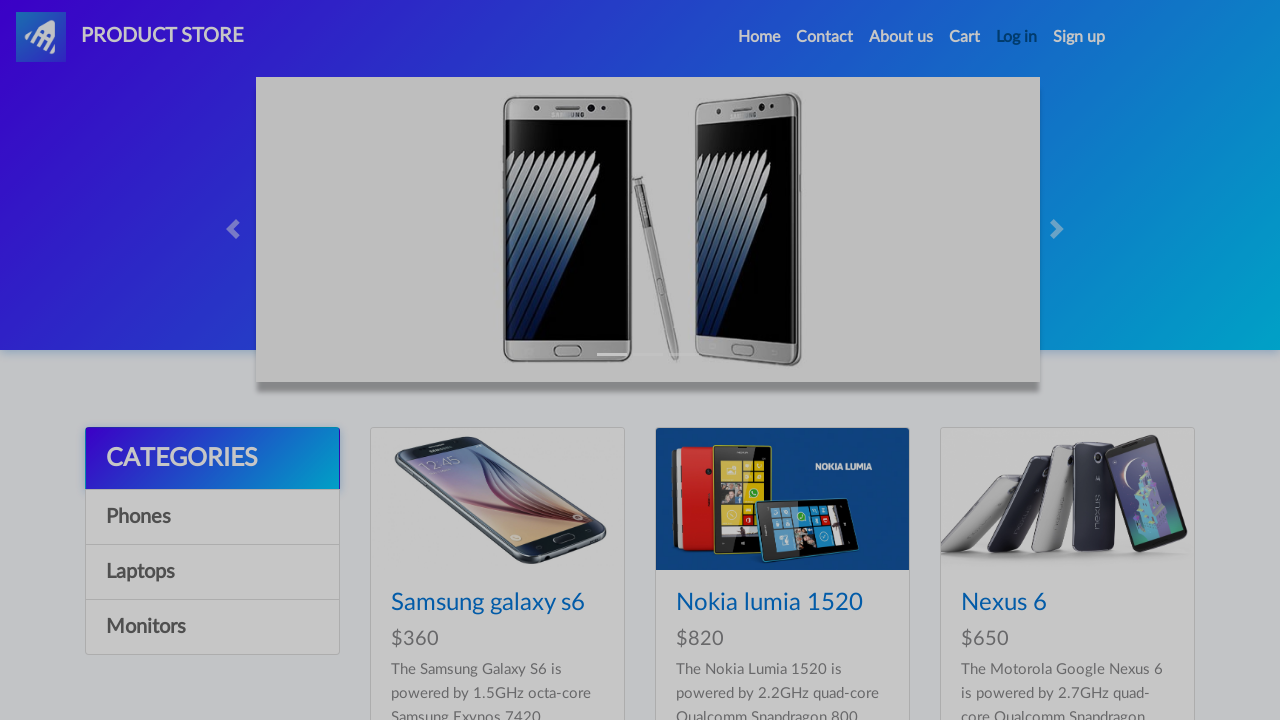

Login modal is now visible
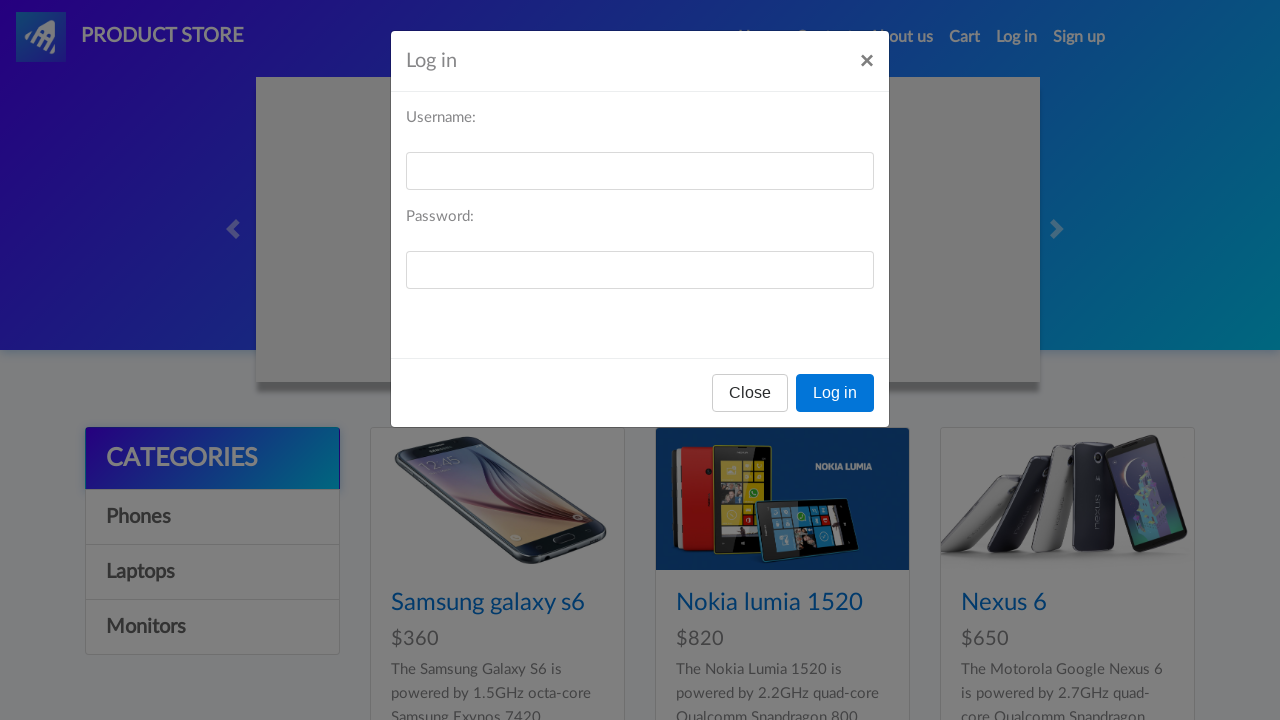

Clicked Close button to dismiss login modal at (750, 393) on #logInModal button:text('Close')
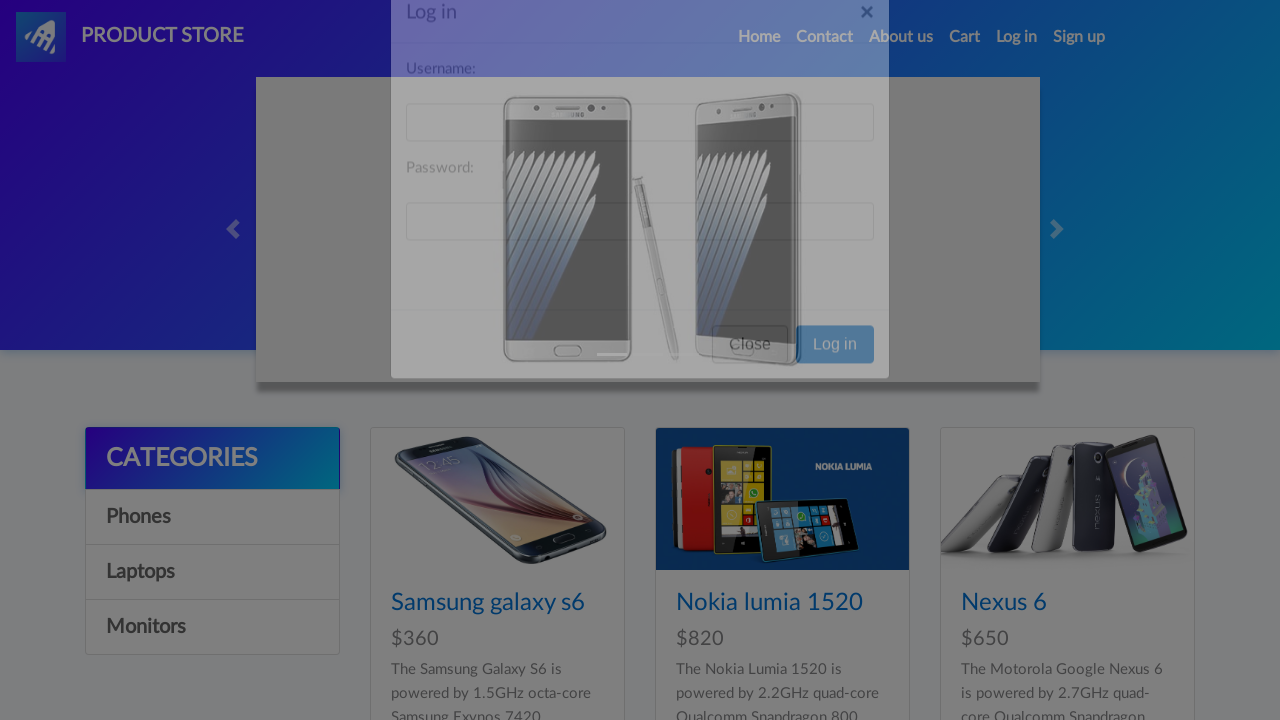

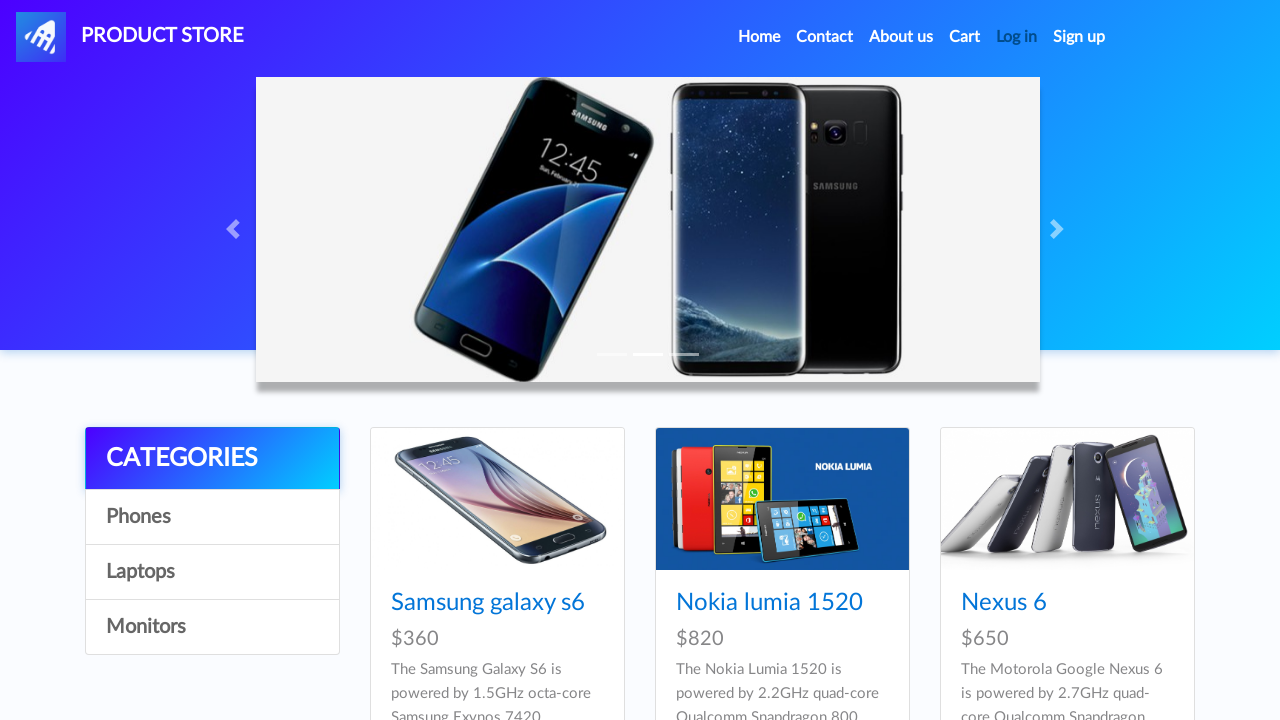